Tests browser back button navigation through different filter views (All, Active, Completed)

Starting URL: https://demo.playwright.dev/todomvc

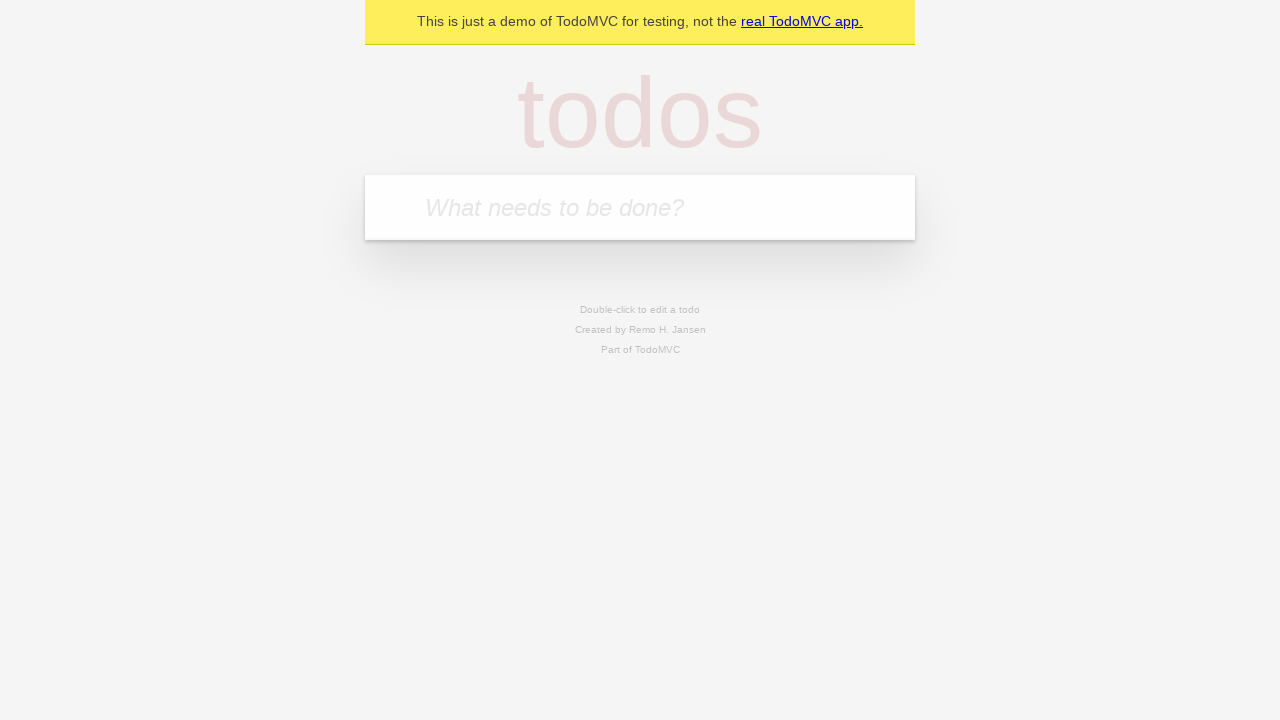

Filled todo input with 'buy some cheese' on internal:attr=[placeholder="What needs to be done?"i]
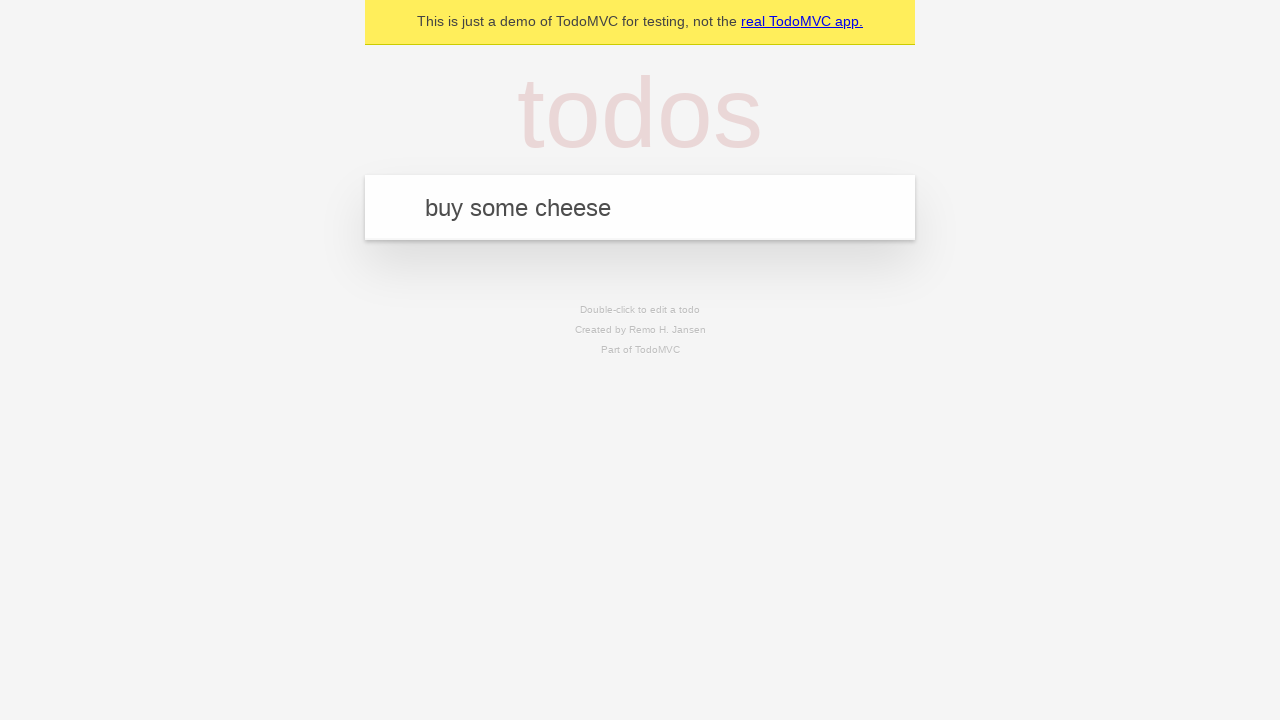

Pressed Enter to add first todo 'buy some cheese' on internal:attr=[placeholder="What needs to be done?"i]
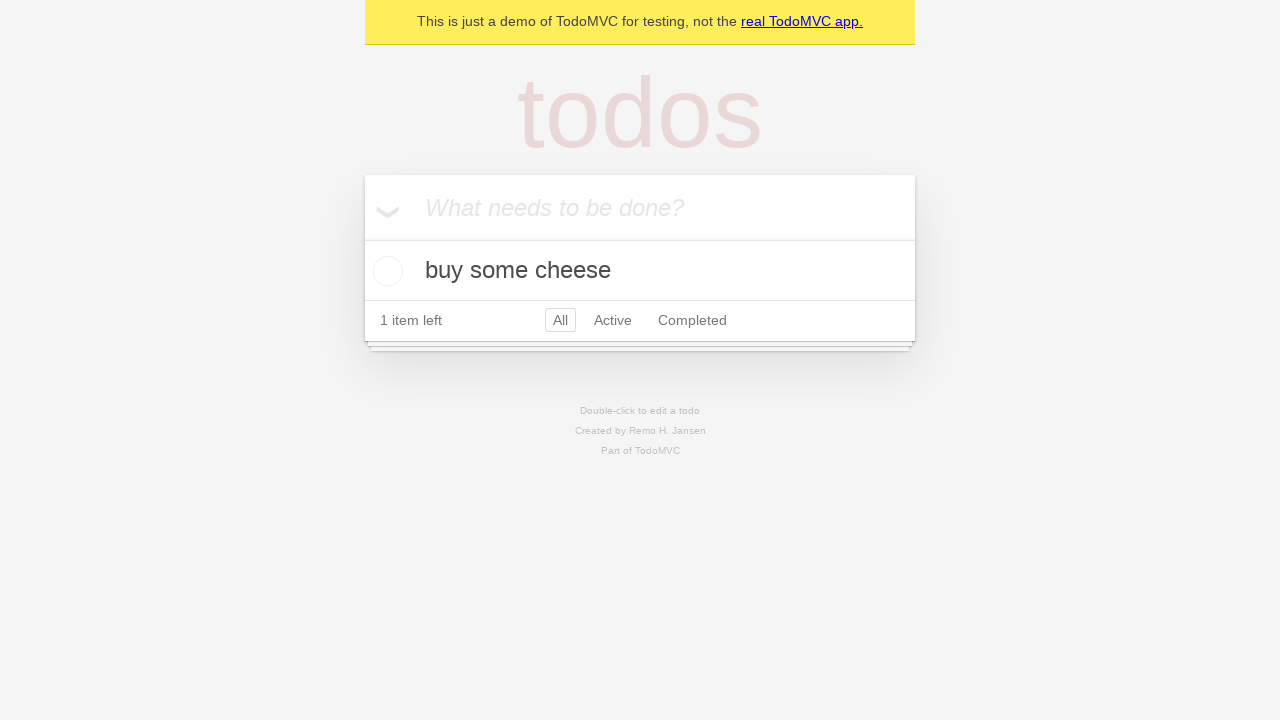

Filled todo input with 'feed the cat' on internal:attr=[placeholder="What needs to be done?"i]
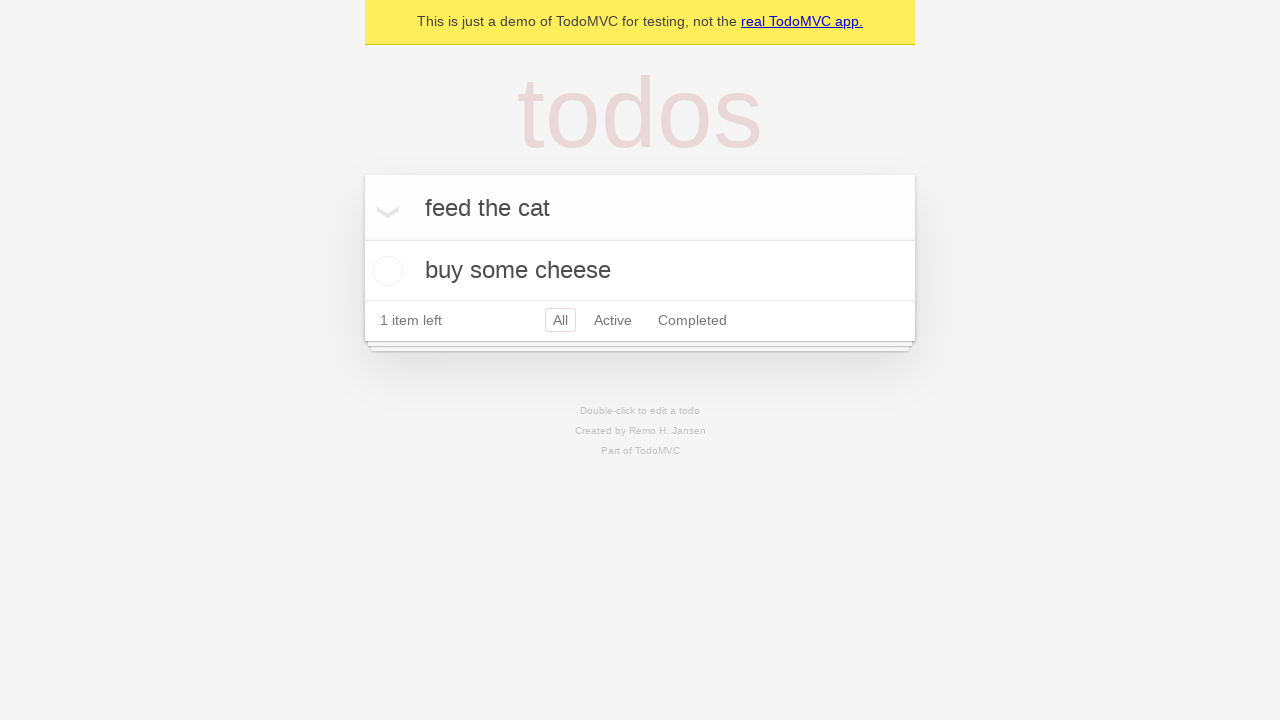

Pressed Enter to add second todo 'feed the cat' on internal:attr=[placeholder="What needs to be done?"i]
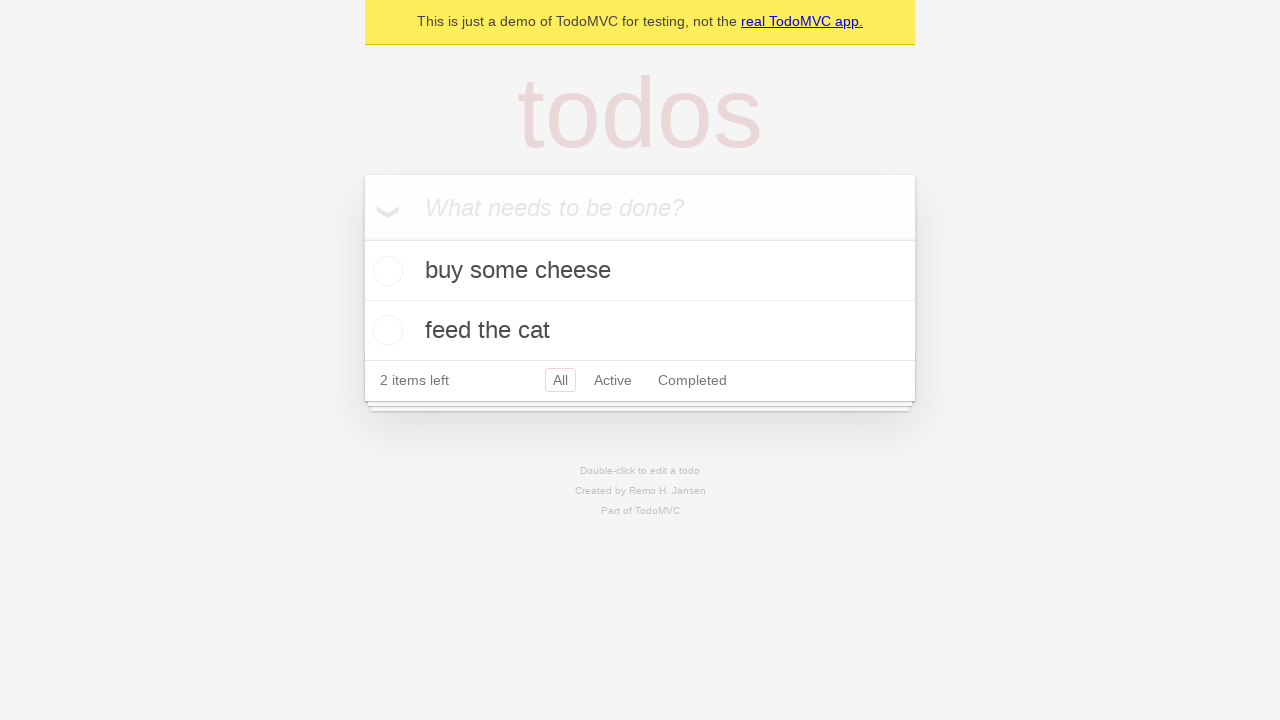

Filled todo input with 'book a doctors appointment' on internal:attr=[placeholder="What needs to be done?"i]
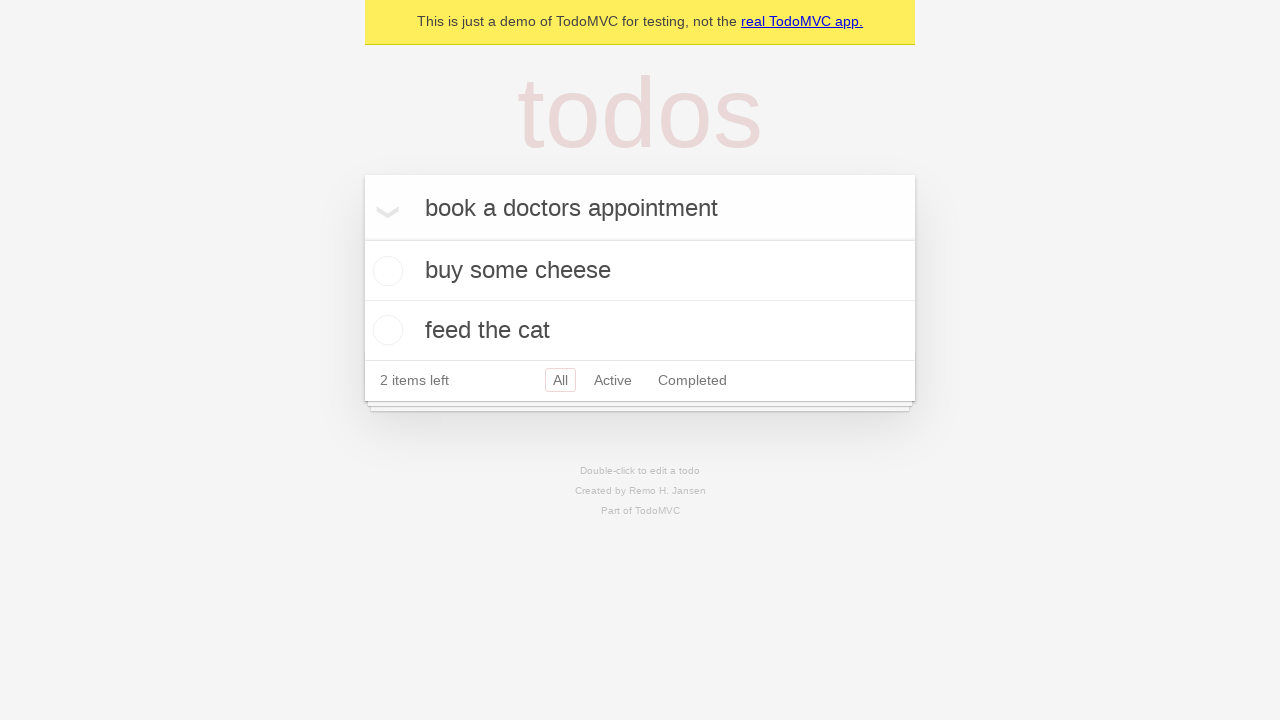

Pressed Enter to add third todo 'book a doctors appointment' on internal:attr=[placeholder="What needs to be done?"i]
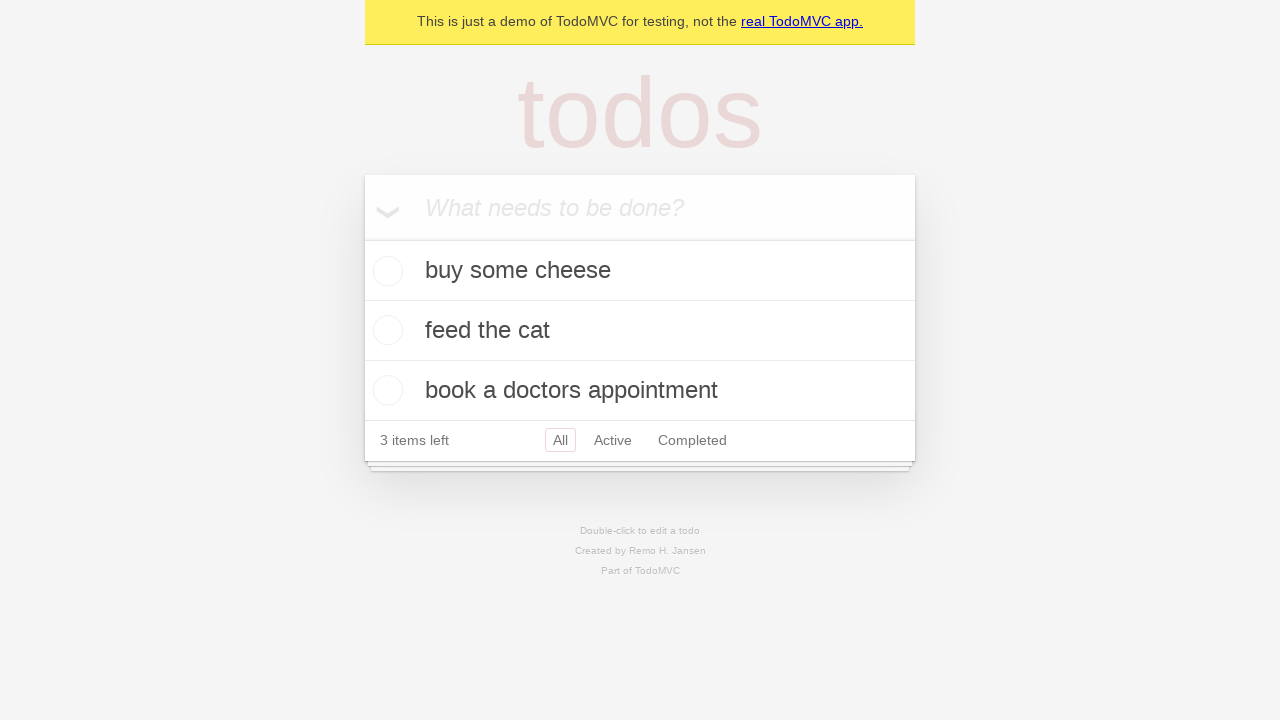

Checked the second todo item 'feed the cat' at (385, 330) on internal:testid=[data-testid="todo-item"s] >> nth=1 >> internal:role=checkbox
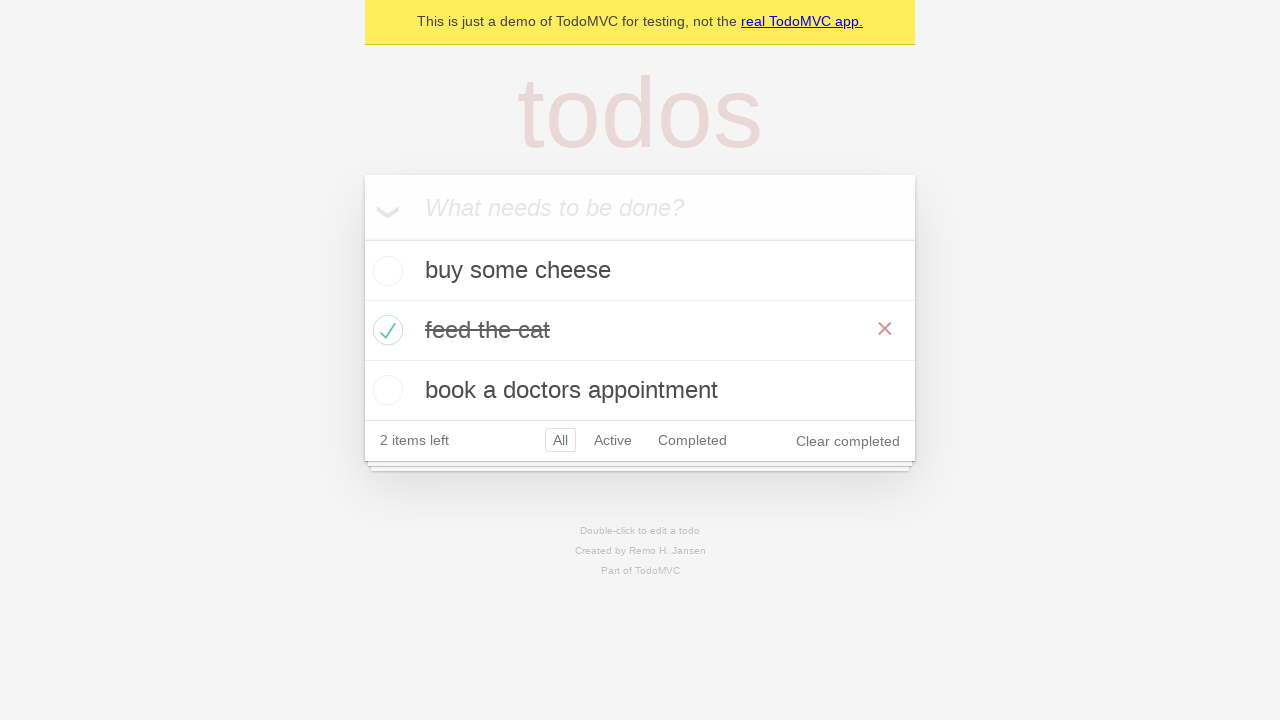

Clicked 'All' filter to view all todos at (560, 440) on internal:role=link[name="All"i]
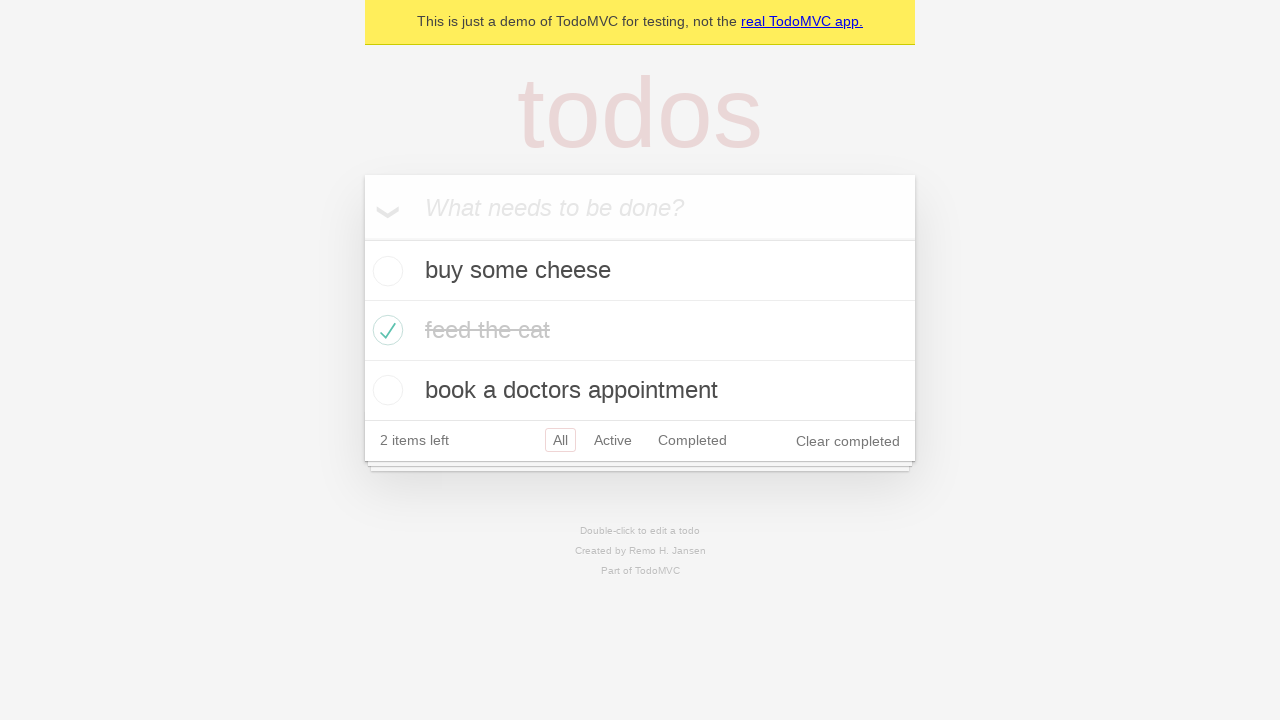

Clicked 'Active' filter to view active todos at (613, 440) on internal:role=link[name="Active"i]
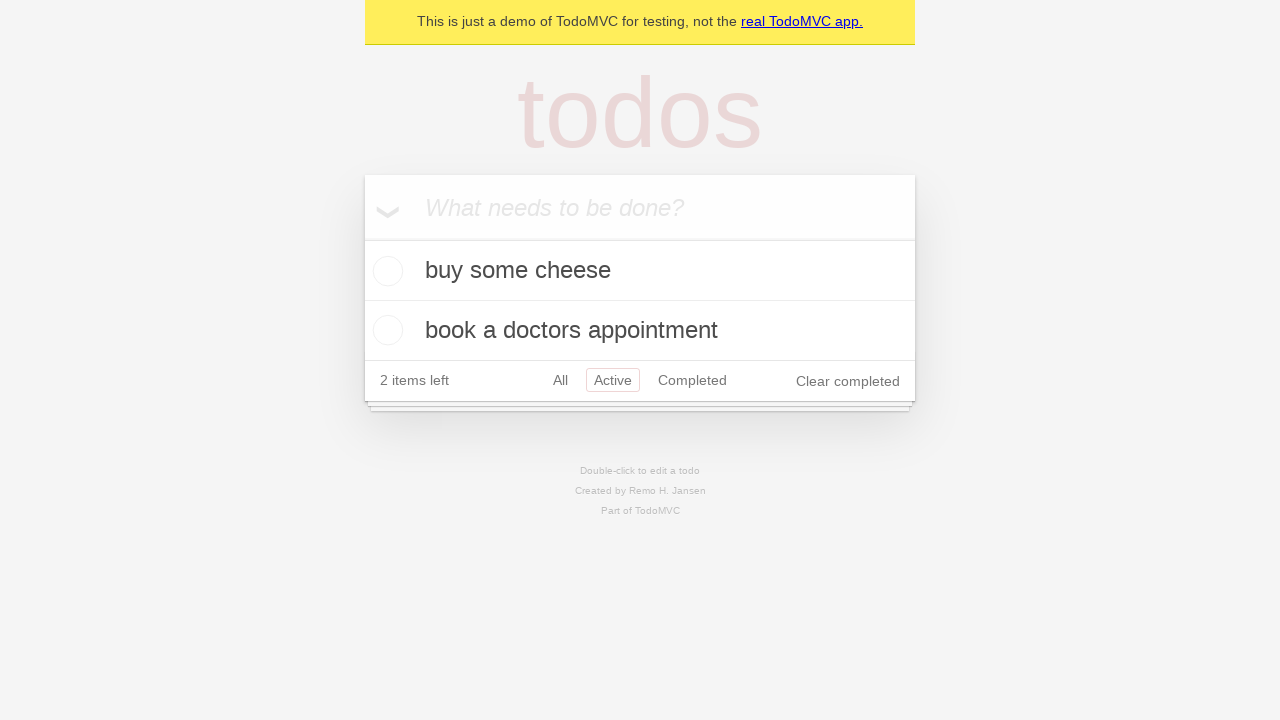

Clicked 'Completed' filter to view completed todos at (692, 380) on internal:role=link[name="Completed"i]
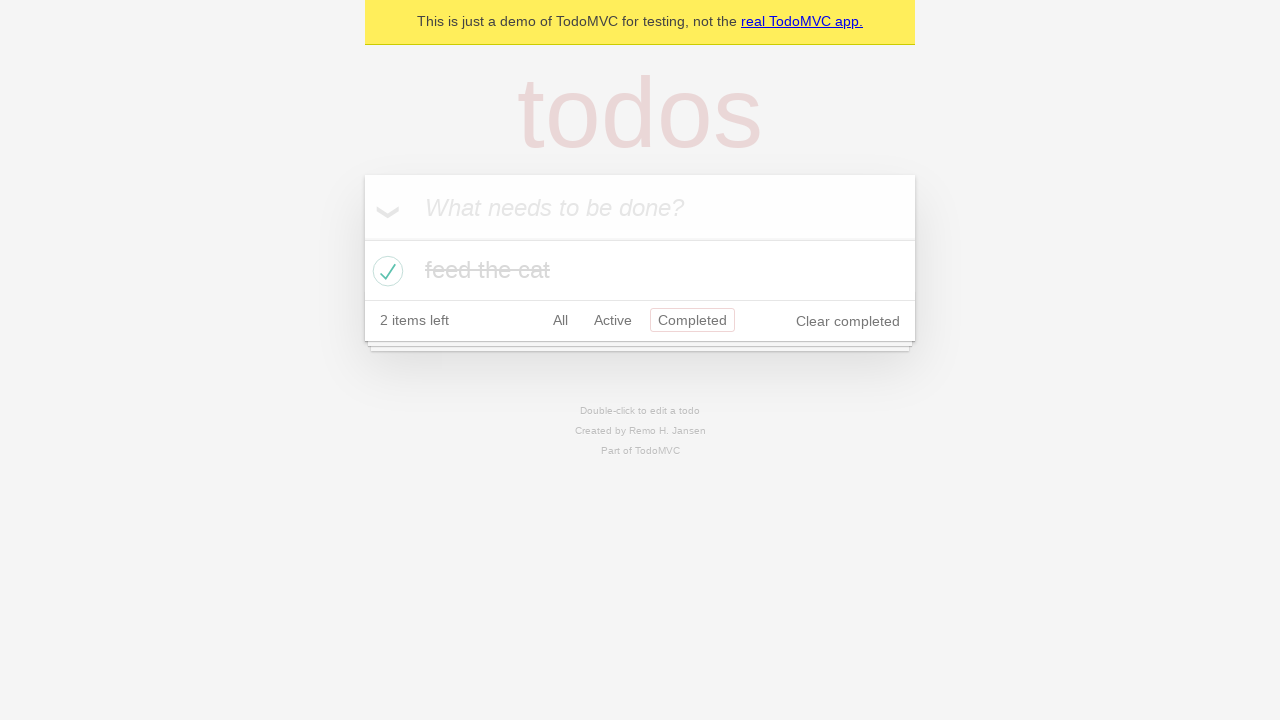

Navigated back from Completed filter to Active filter
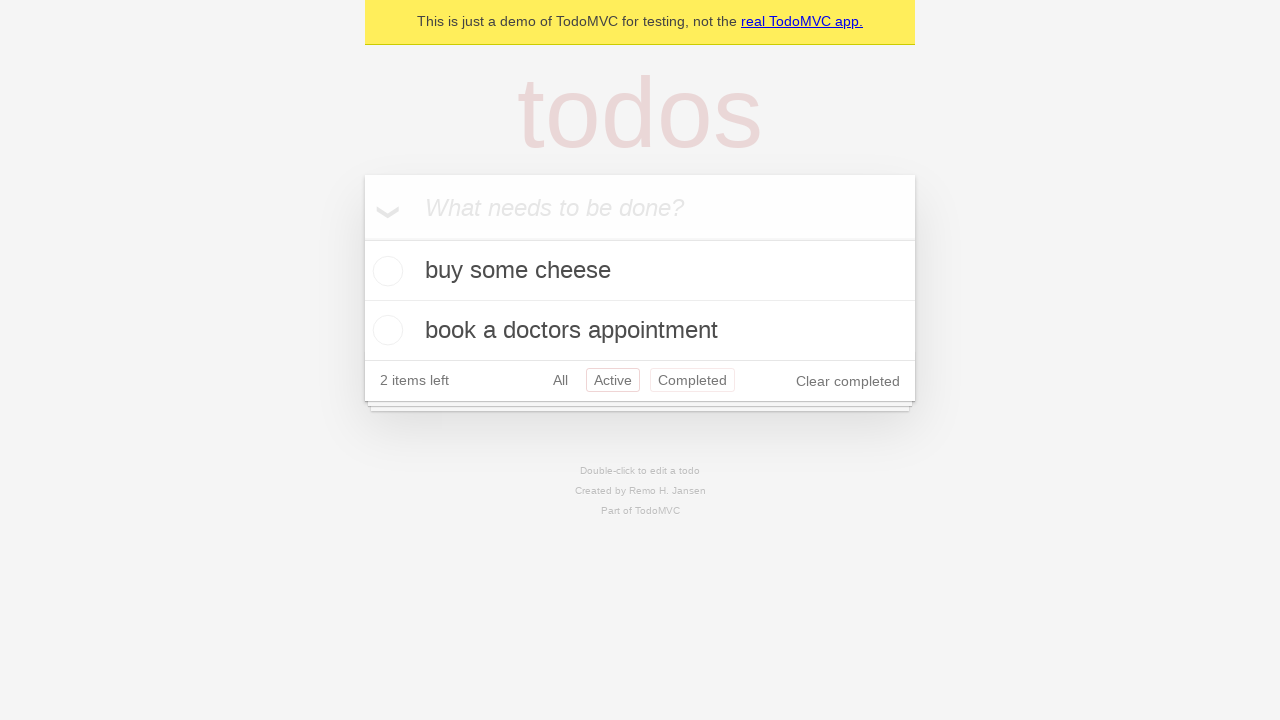

Navigated back from Active filter to All filter
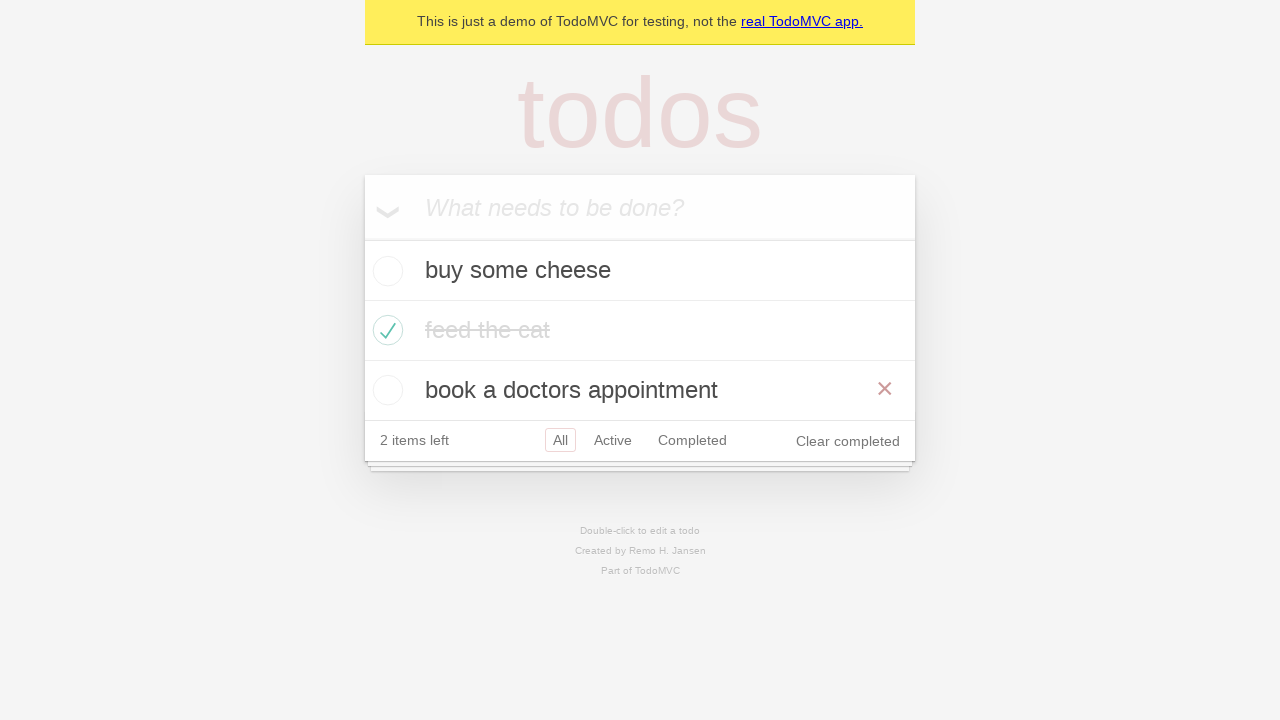

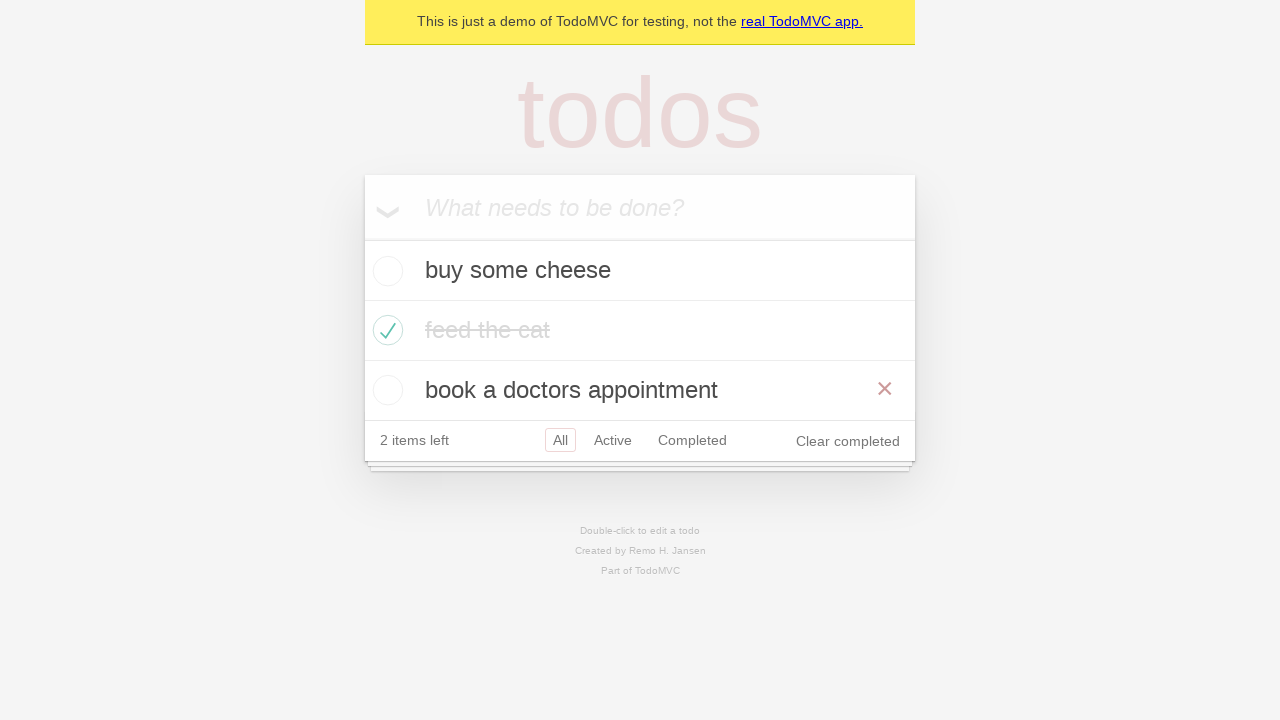